Tests that a todo item is removed when edited to an empty string

Starting URL: https://demo.playwright.dev/todomvc

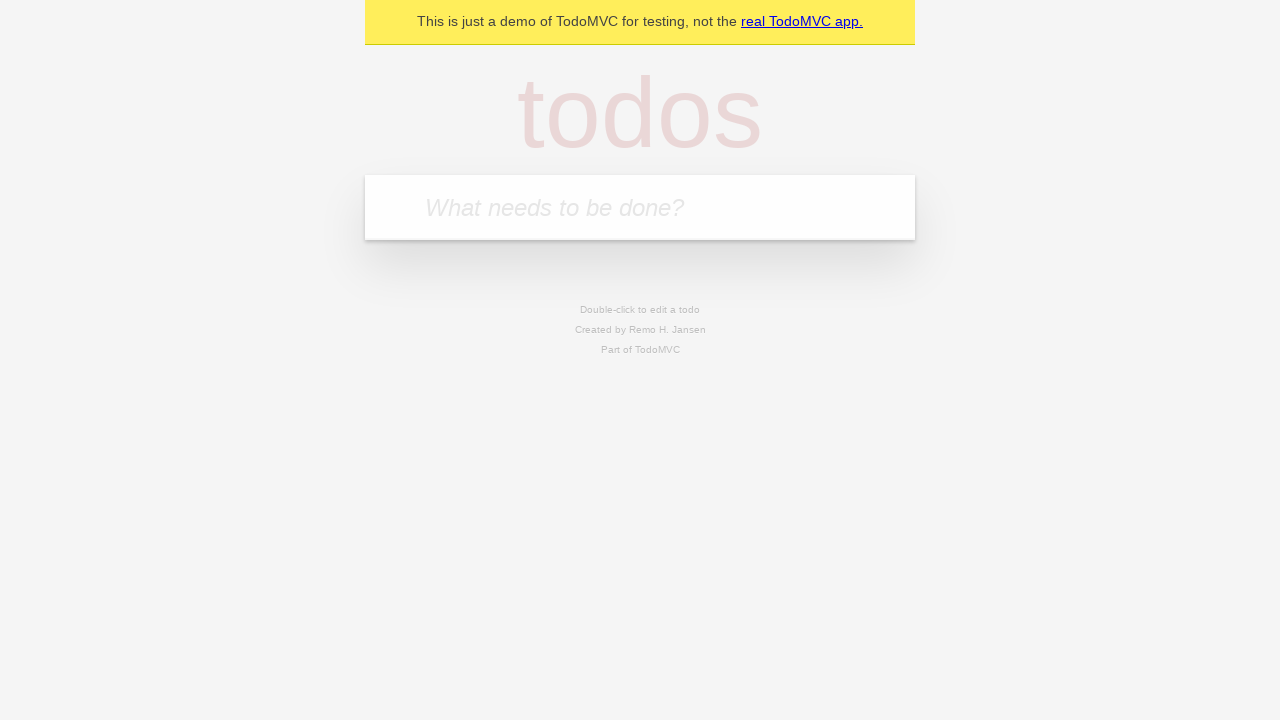

Filled todo input with 'buy some cheese' on internal:attr=[placeholder="What needs to be done?"i]
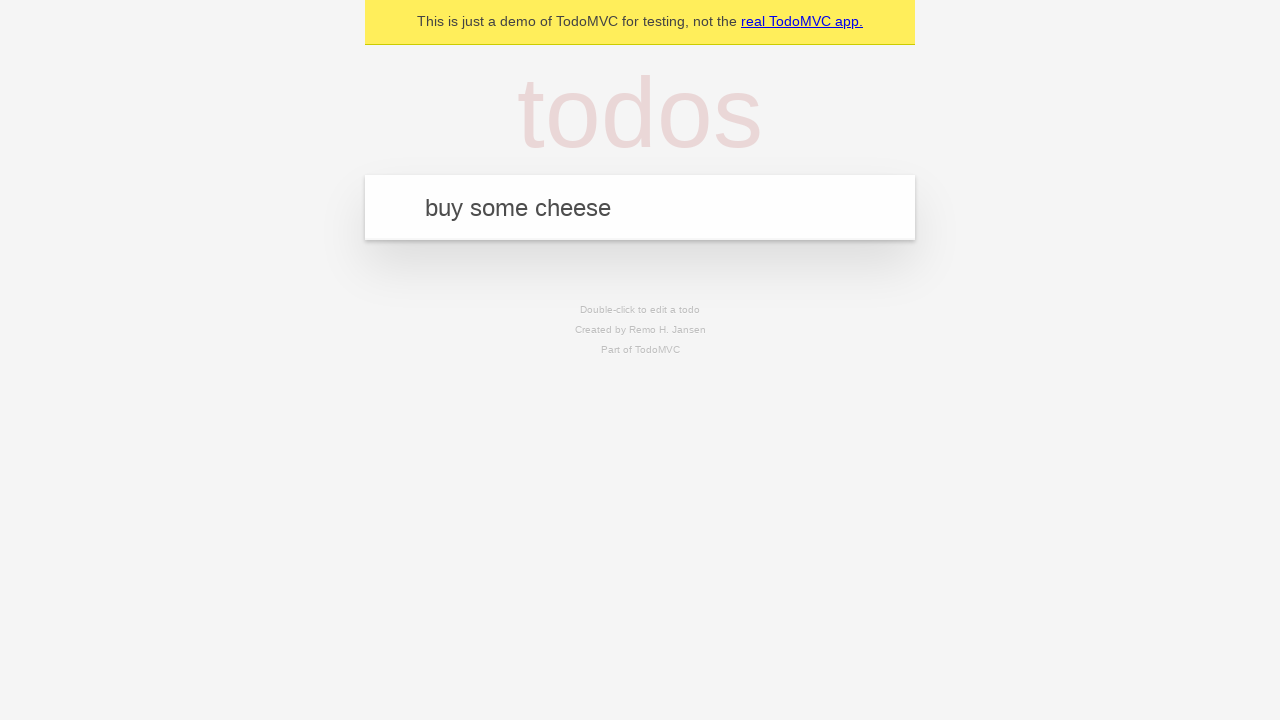

Pressed Enter to create first todo on internal:attr=[placeholder="What needs to be done?"i]
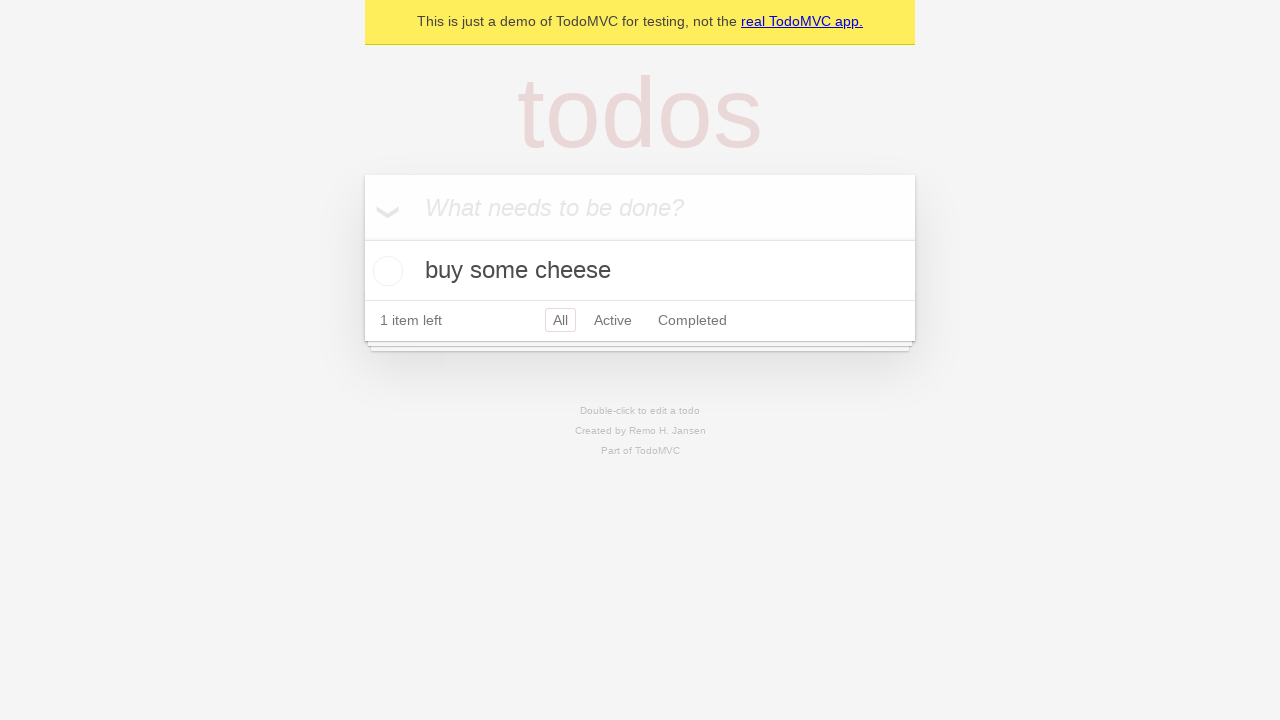

Filled todo input with 'feed the cat' on internal:attr=[placeholder="What needs to be done?"i]
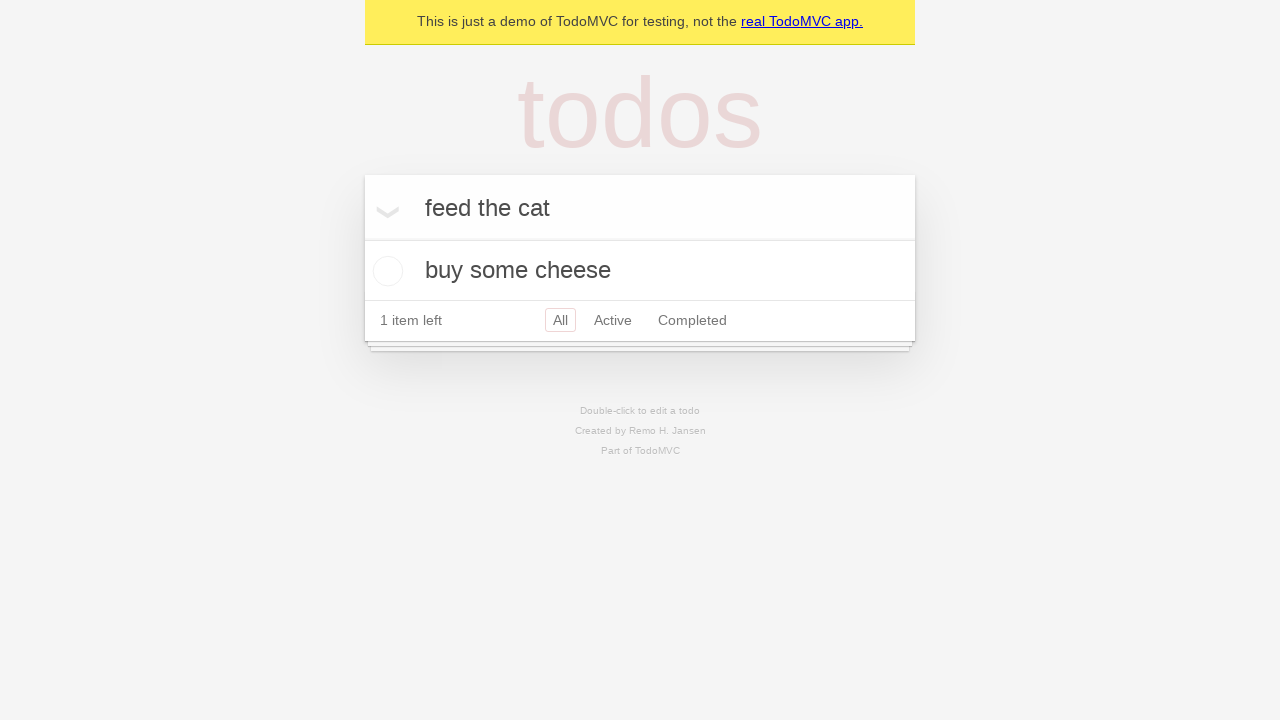

Pressed Enter to create second todo on internal:attr=[placeholder="What needs to be done?"i]
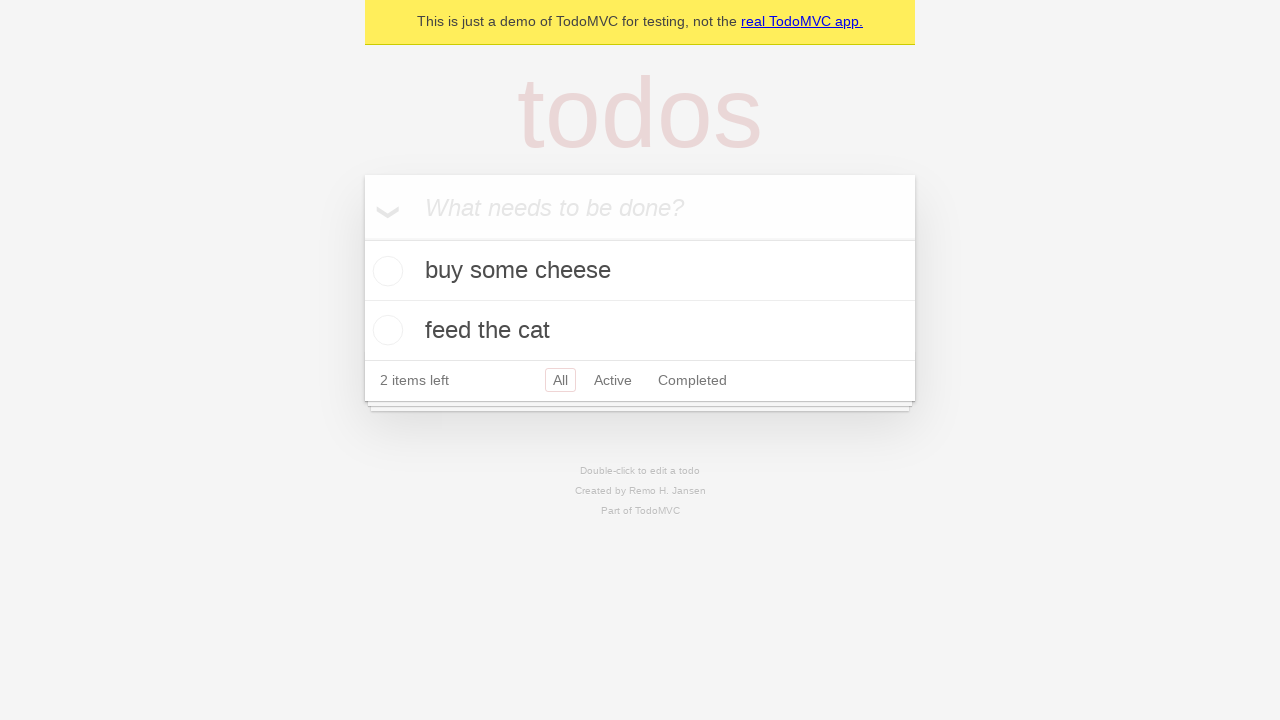

Filled todo input with 'book a doctors appointment' on internal:attr=[placeholder="What needs to be done?"i]
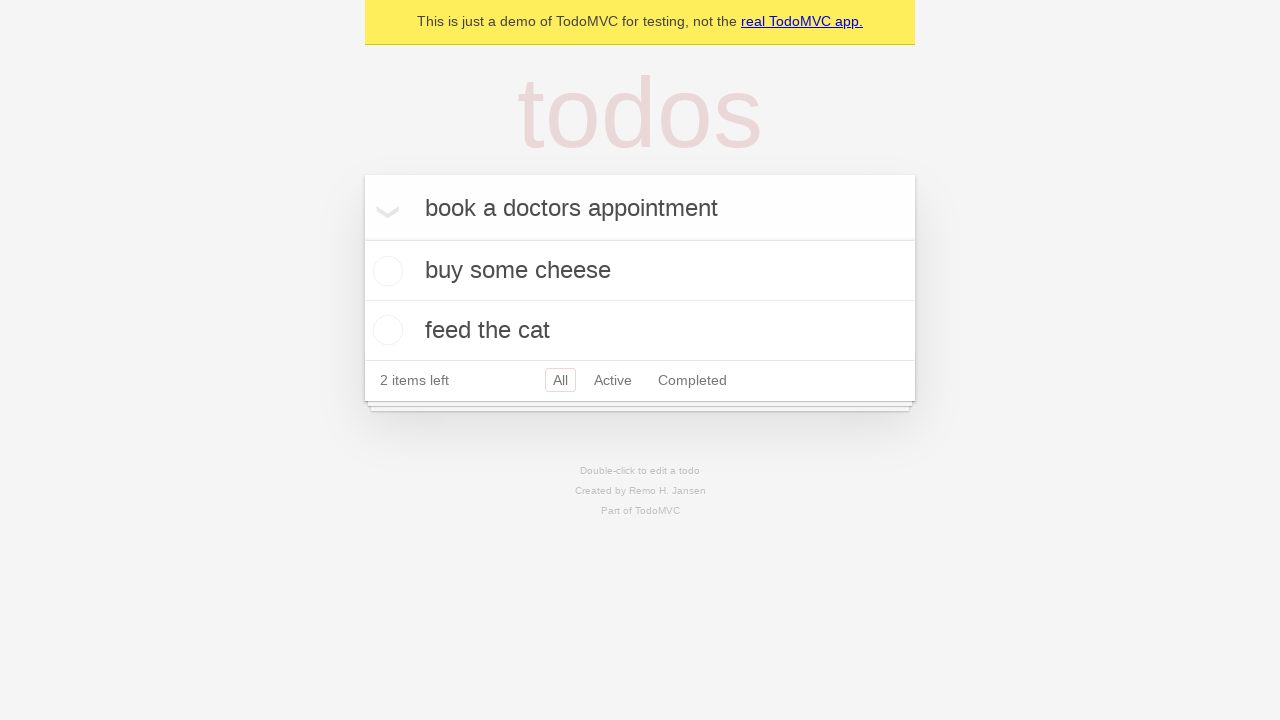

Pressed Enter to create third todo on internal:attr=[placeholder="What needs to be done?"i]
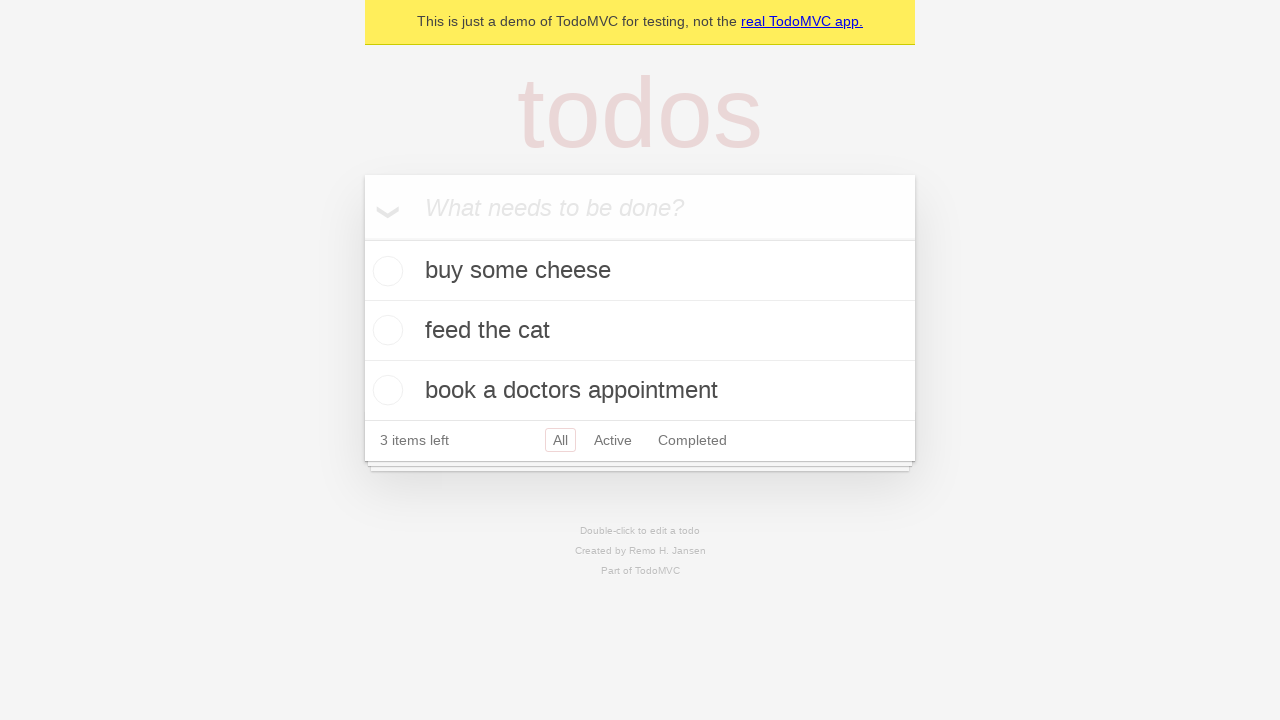

Waited for 3 todo items to be created
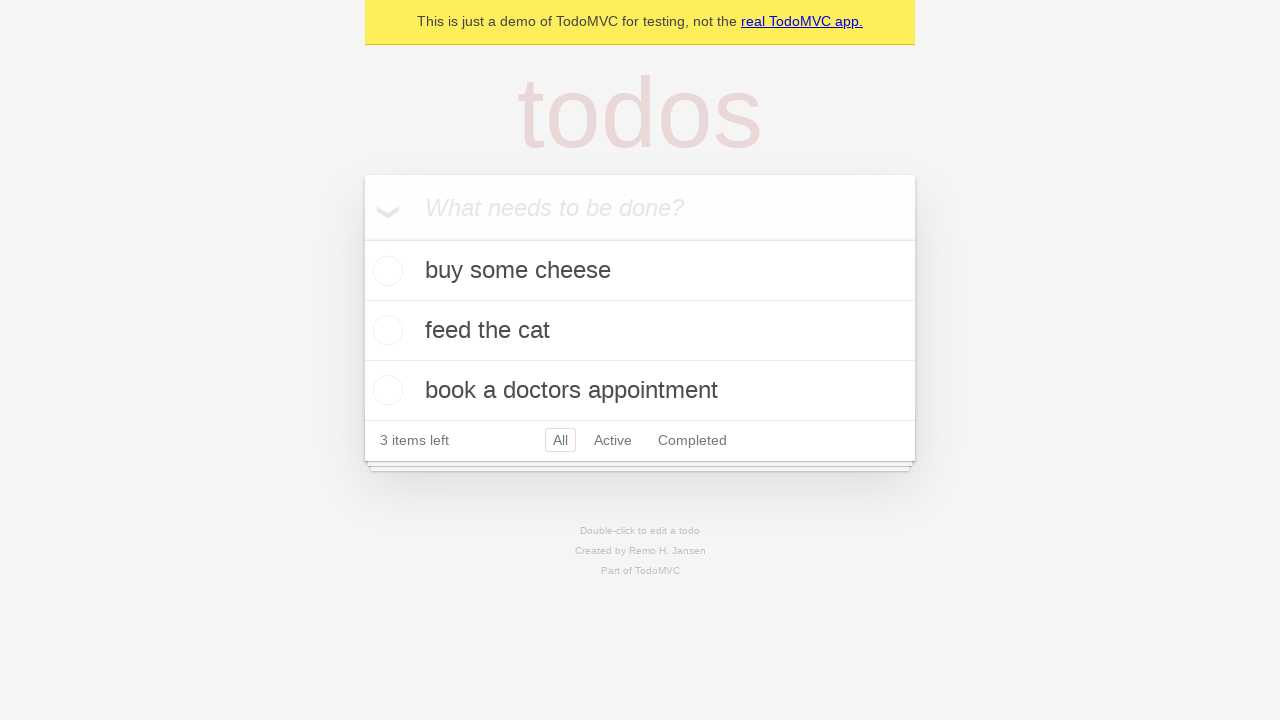

Retrieved all todo items
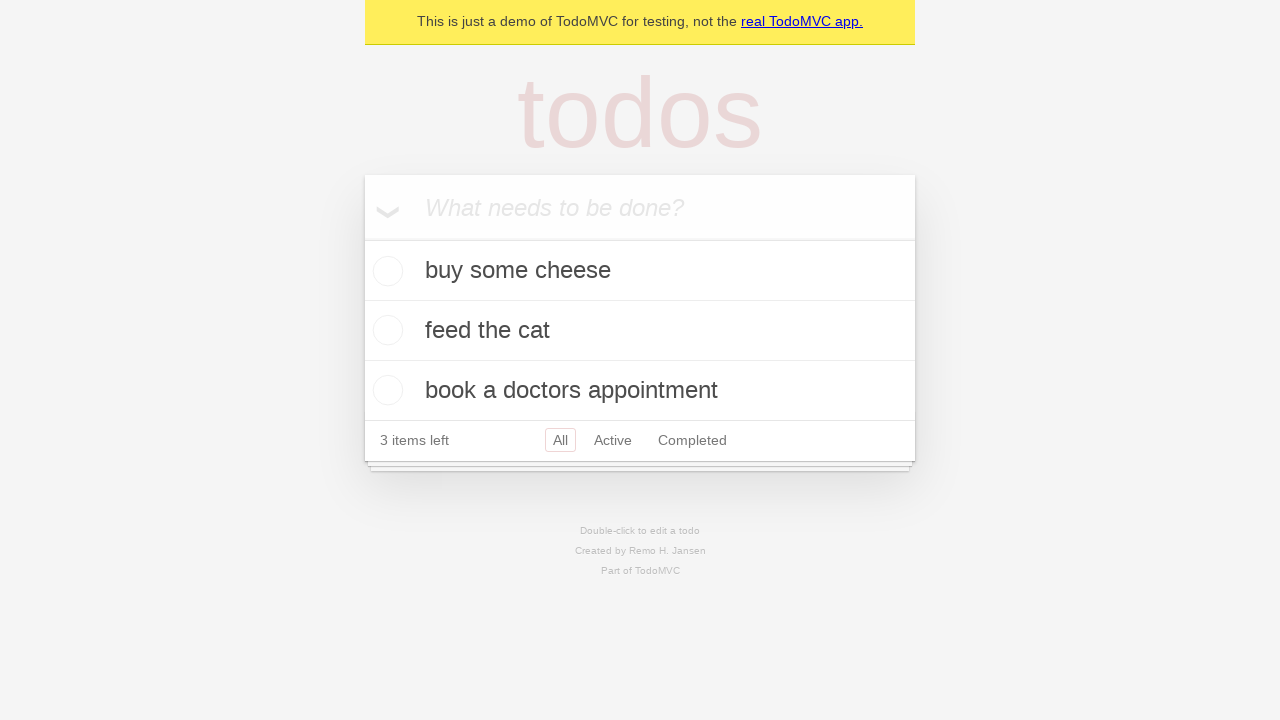

Double-clicked second todo item to enter edit mode at (640, 331) on internal:testid=[data-testid="todo-item"s] >> nth=1
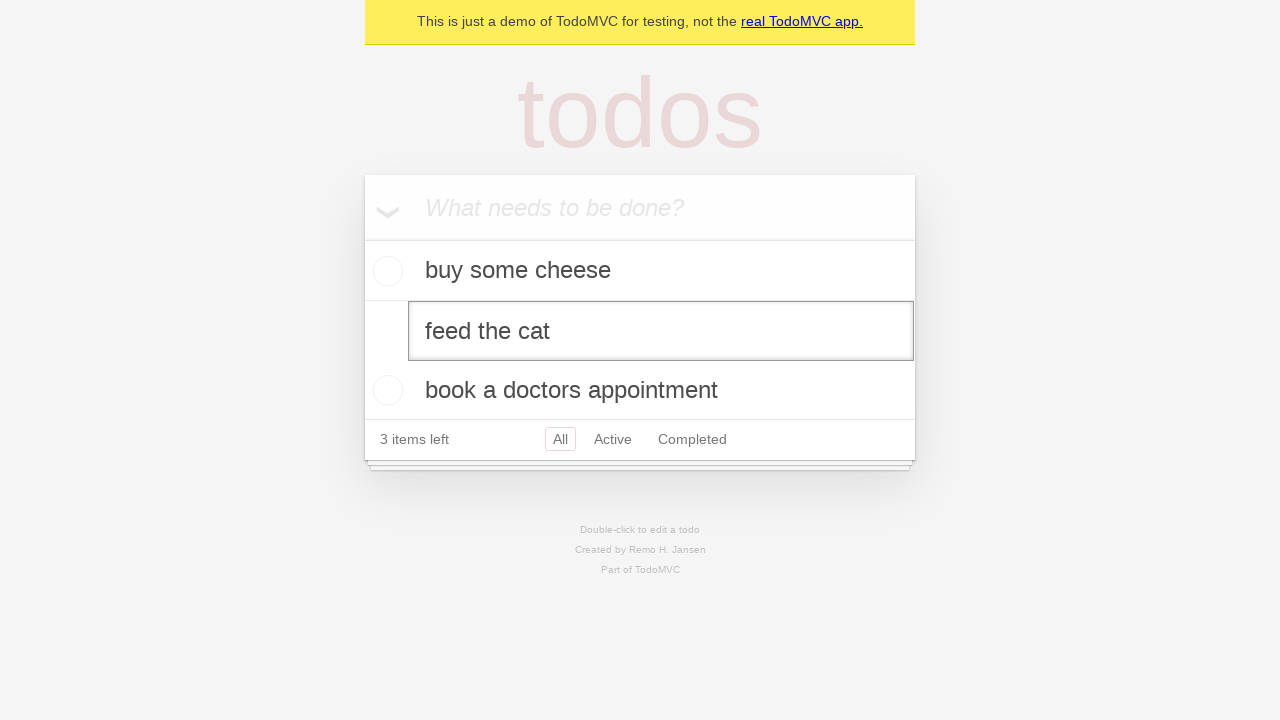

Cleared text in edit field leaving empty string on internal:testid=[data-testid="todo-item"s] >> nth=1 >> internal:role=textbox[nam
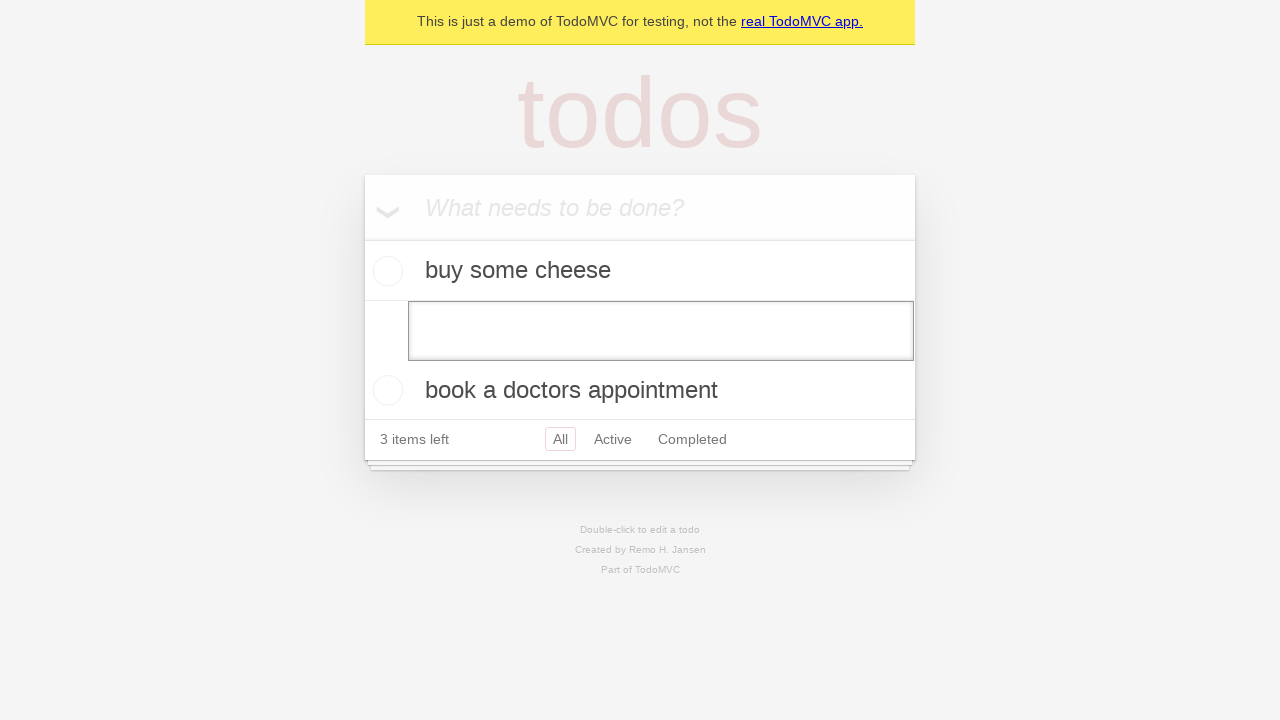

Pressed Enter to confirm empty edit and remove item on internal:testid=[data-testid="todo-item"s] >> nth=1 >> internal:role=textbox[nam
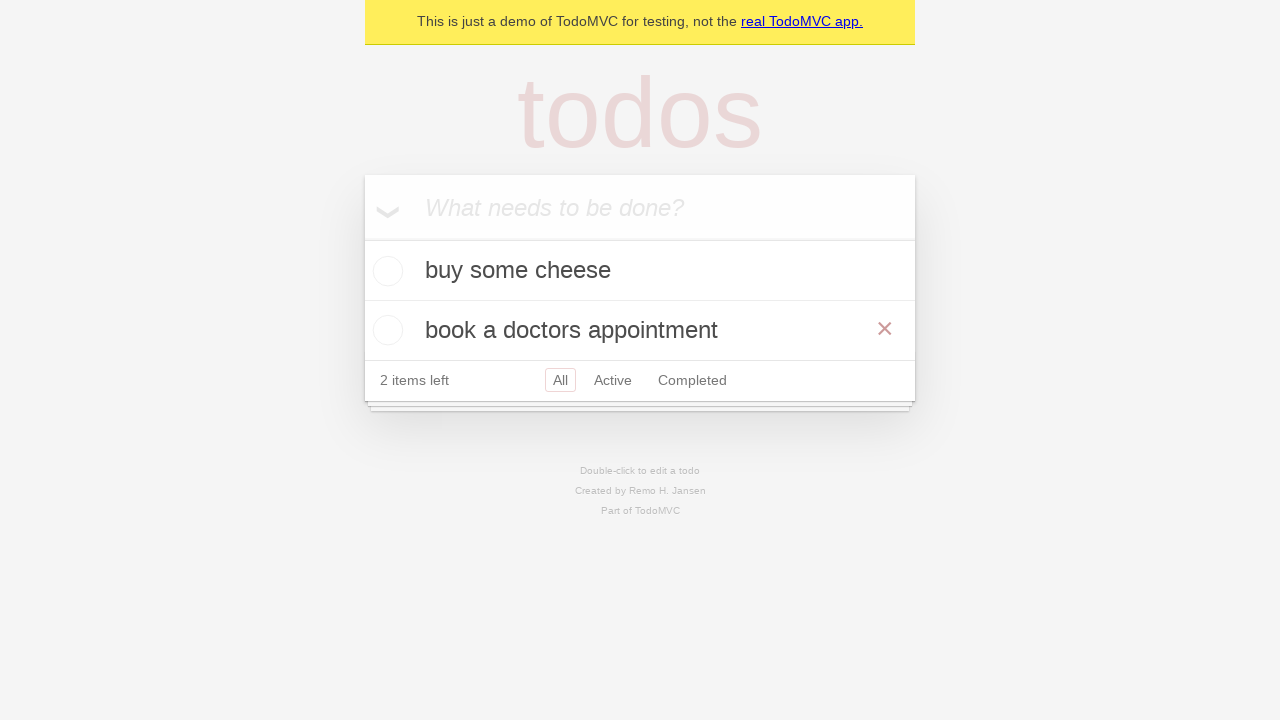

Waited for todo item to be removed, confirming 2 items remain
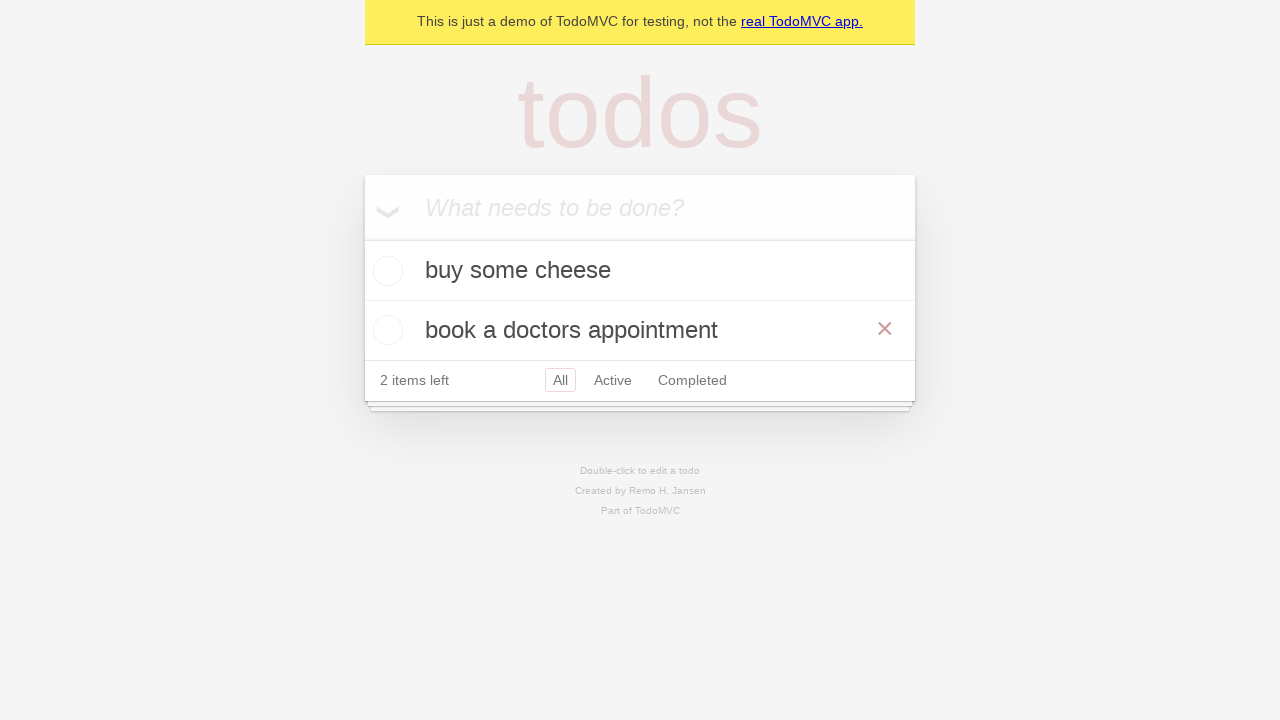

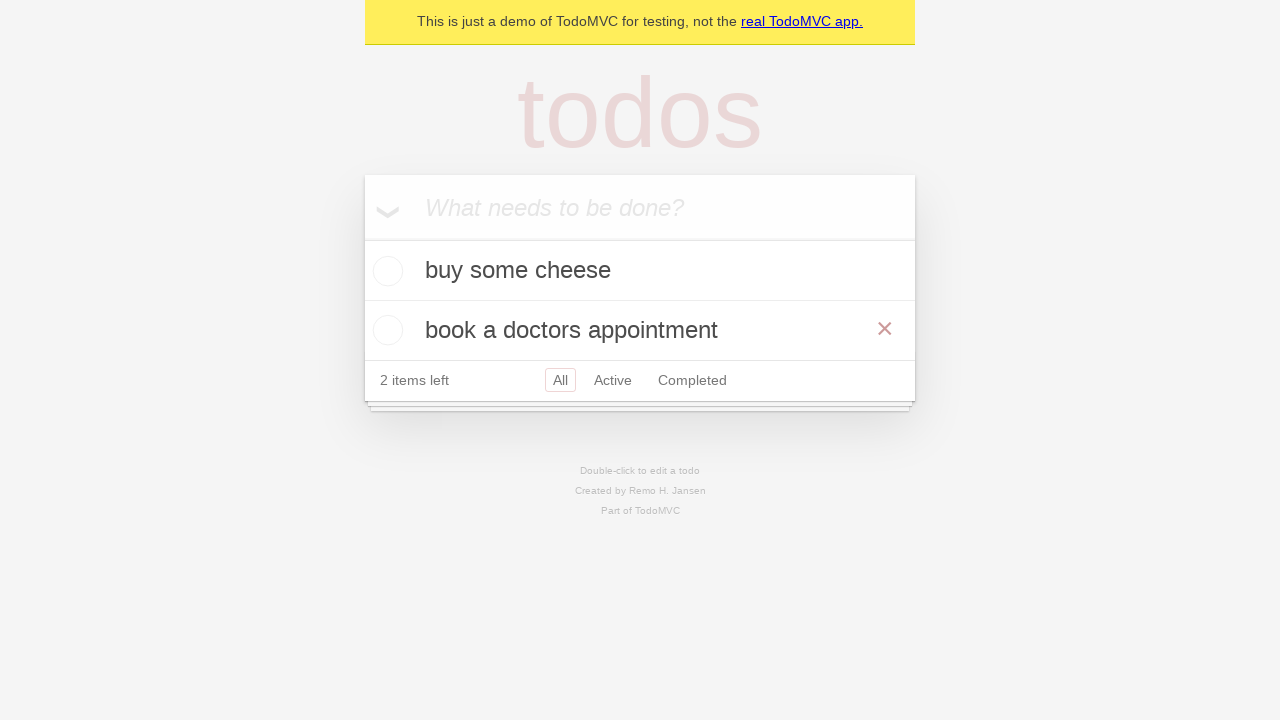